Tests accepting a JavaScript alert by clicking a button that triggers an alert, verifying the alert text, and accepting it

Starting URL: https://automationfc.github.io/basic-form/index.html

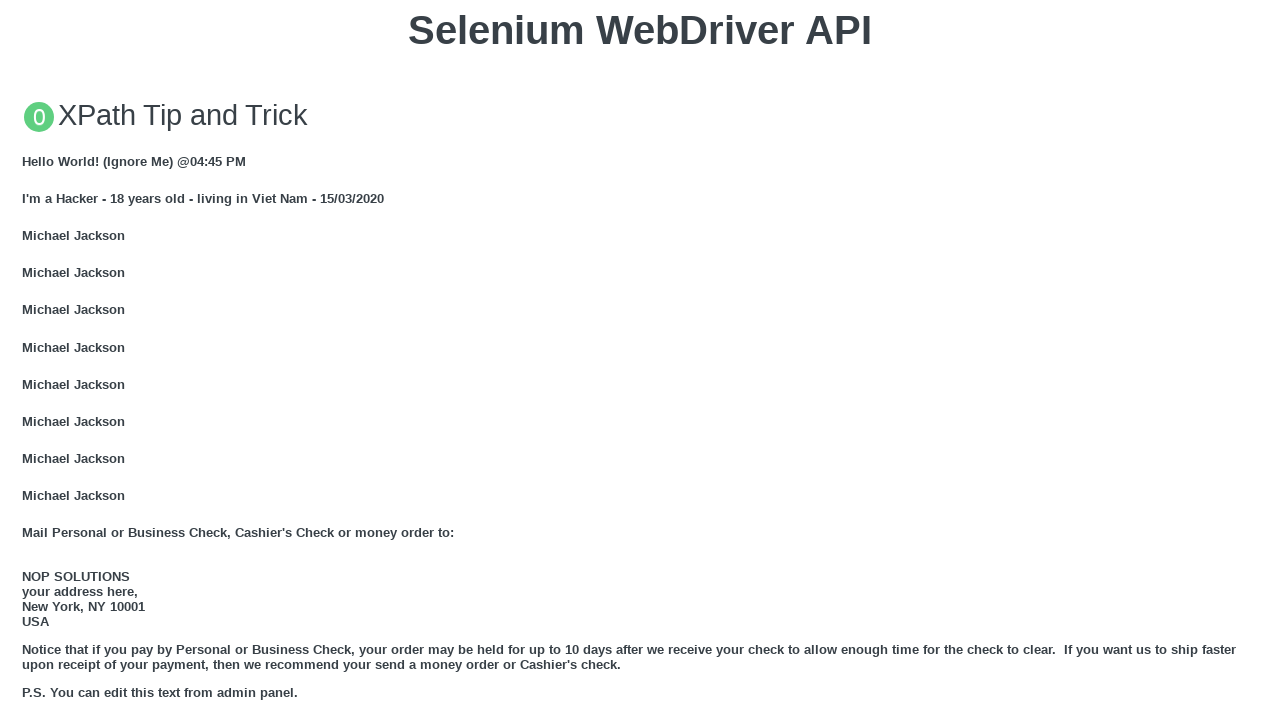

Navigated to basic form page
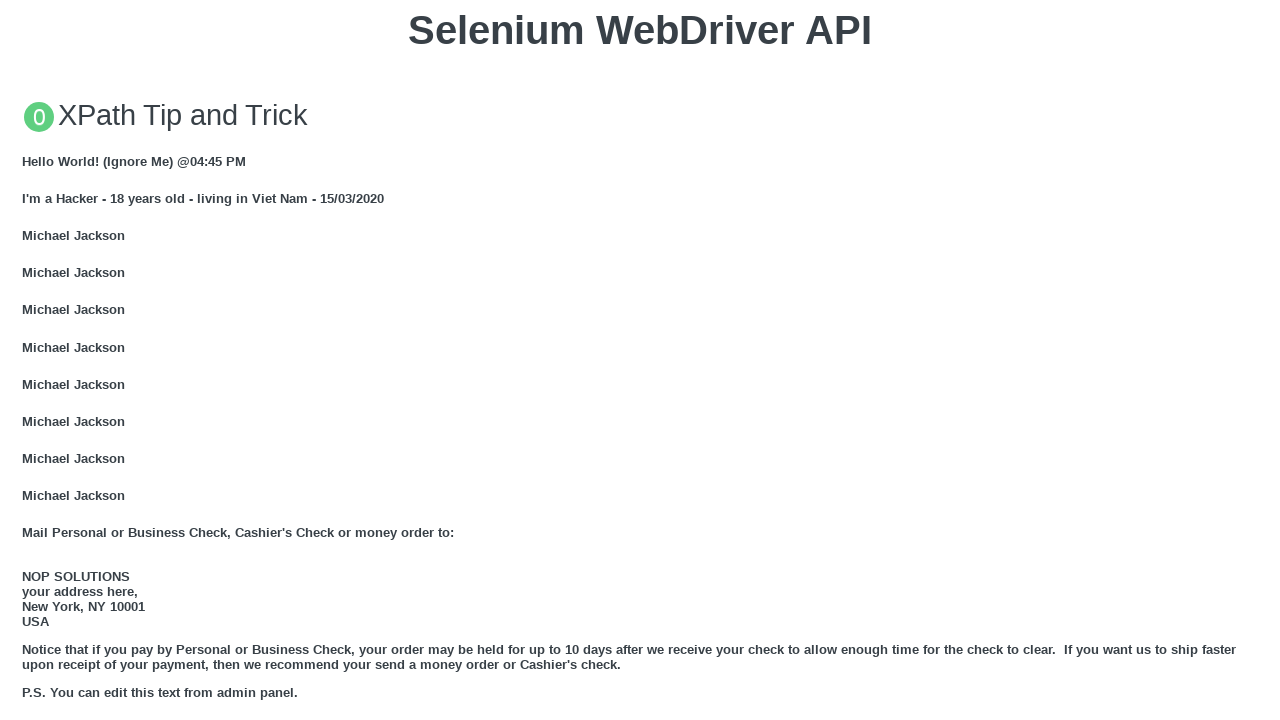

Clicked button to trigger JavaScript alert at (640, 360) on xpath=//button[text()='Click for JS Alert']
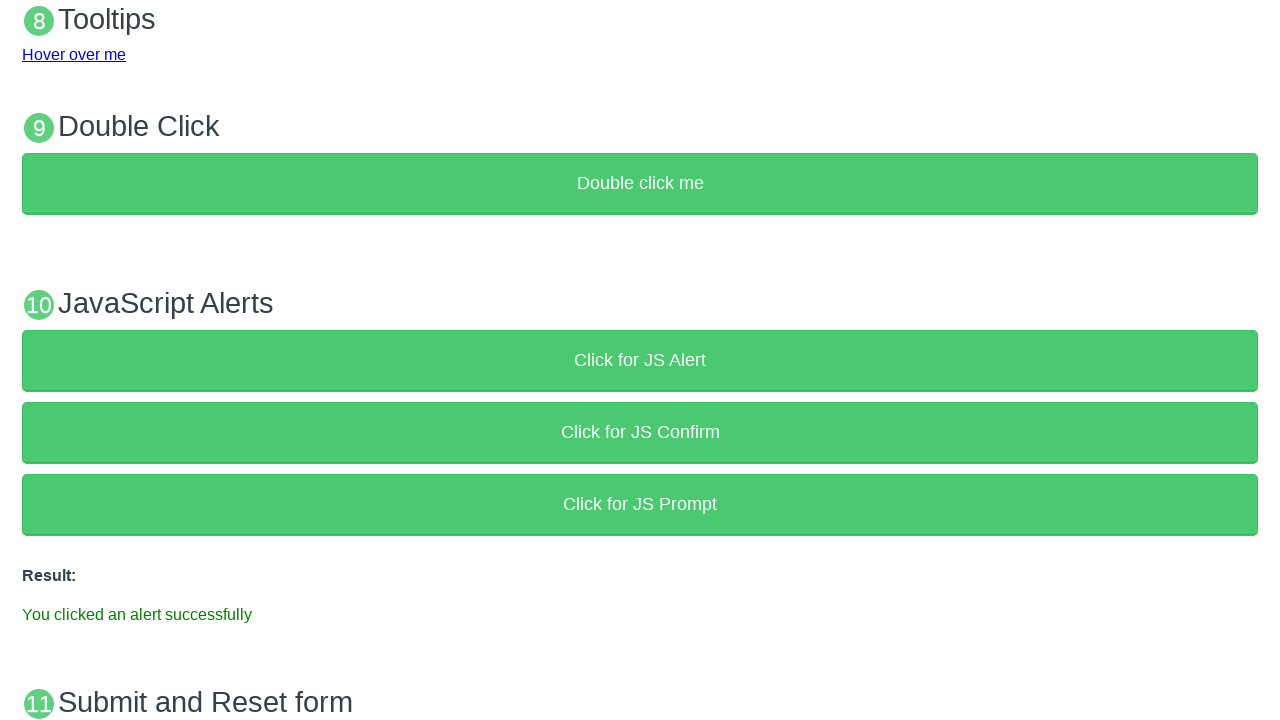

Set up dialog handler to accept alerts
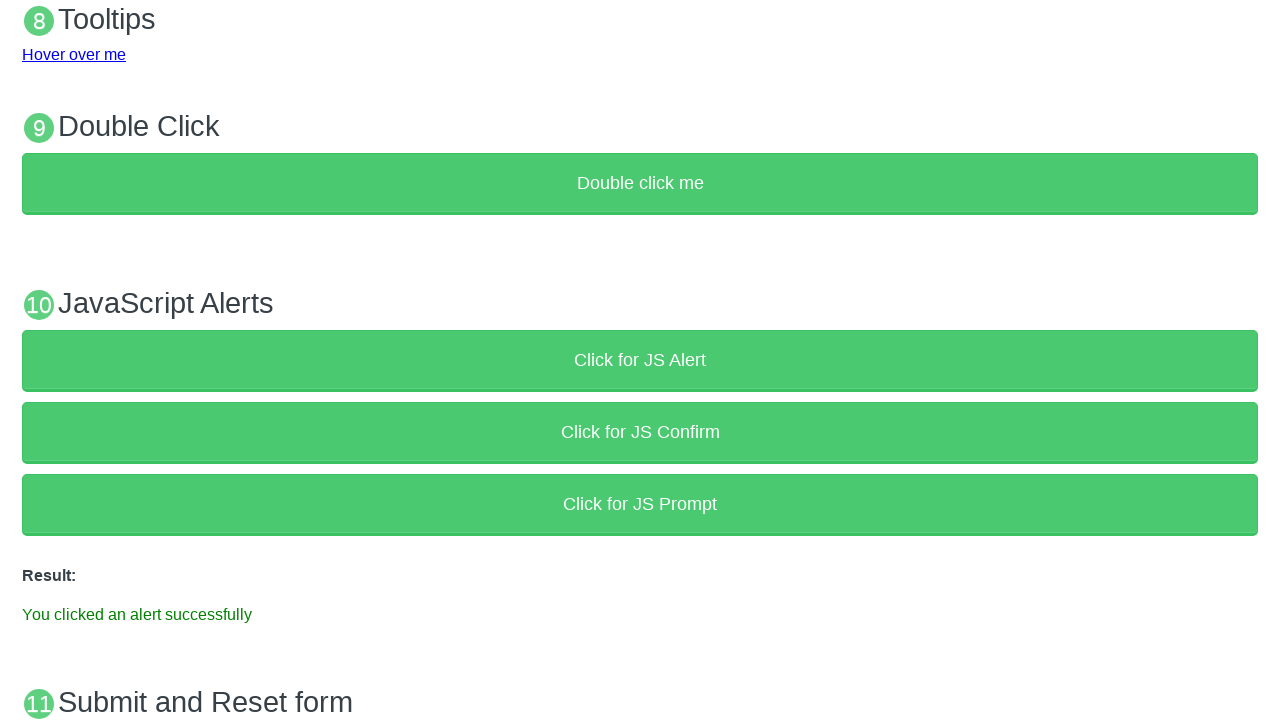

Result element loaded after accepting alert
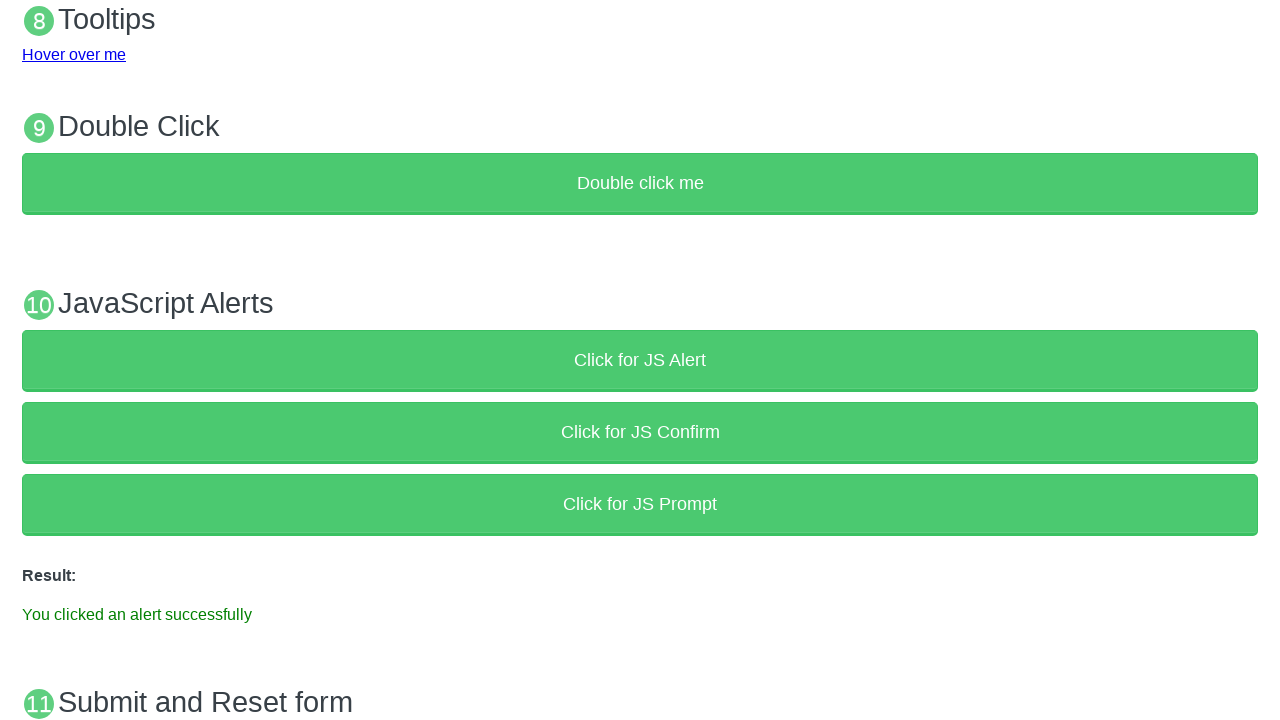

Verified success message 'You clicked an alert successfully' in result
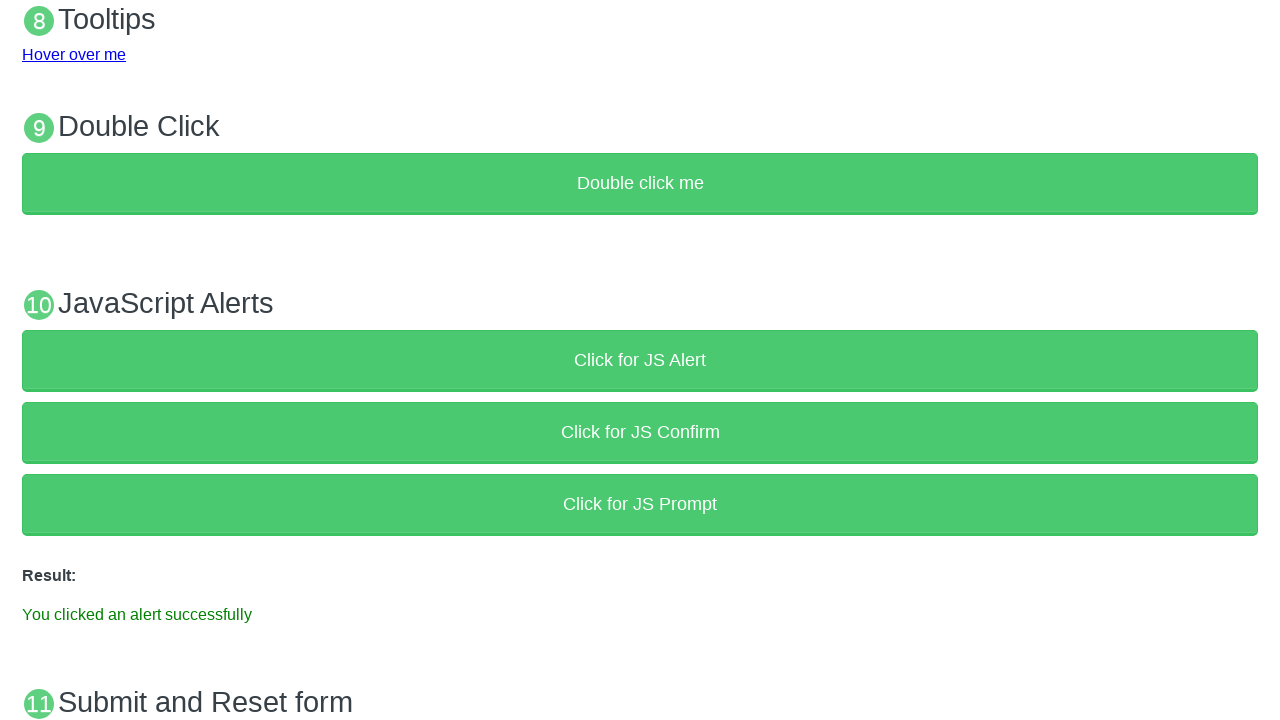

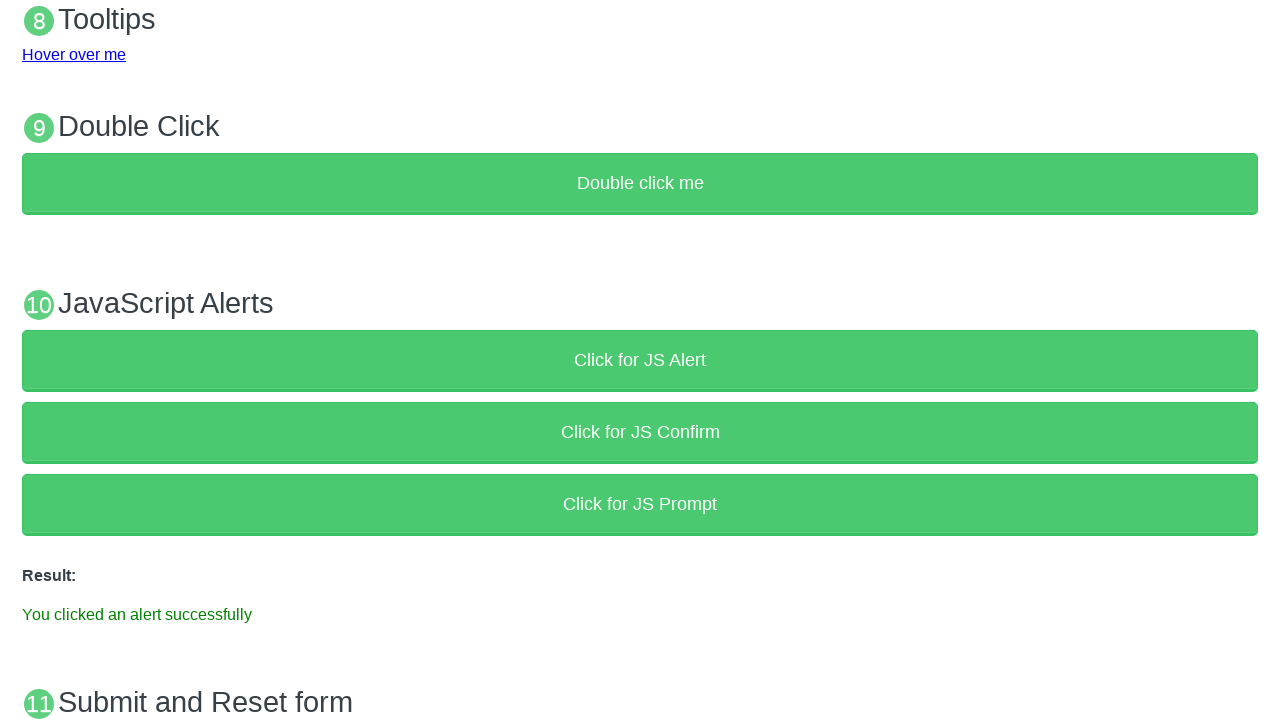